Tests file upload functionality by selecting a file through the file input element on a test page

Starting URL: https://testeroprogramowania.github.io/selenium/fileupload.html

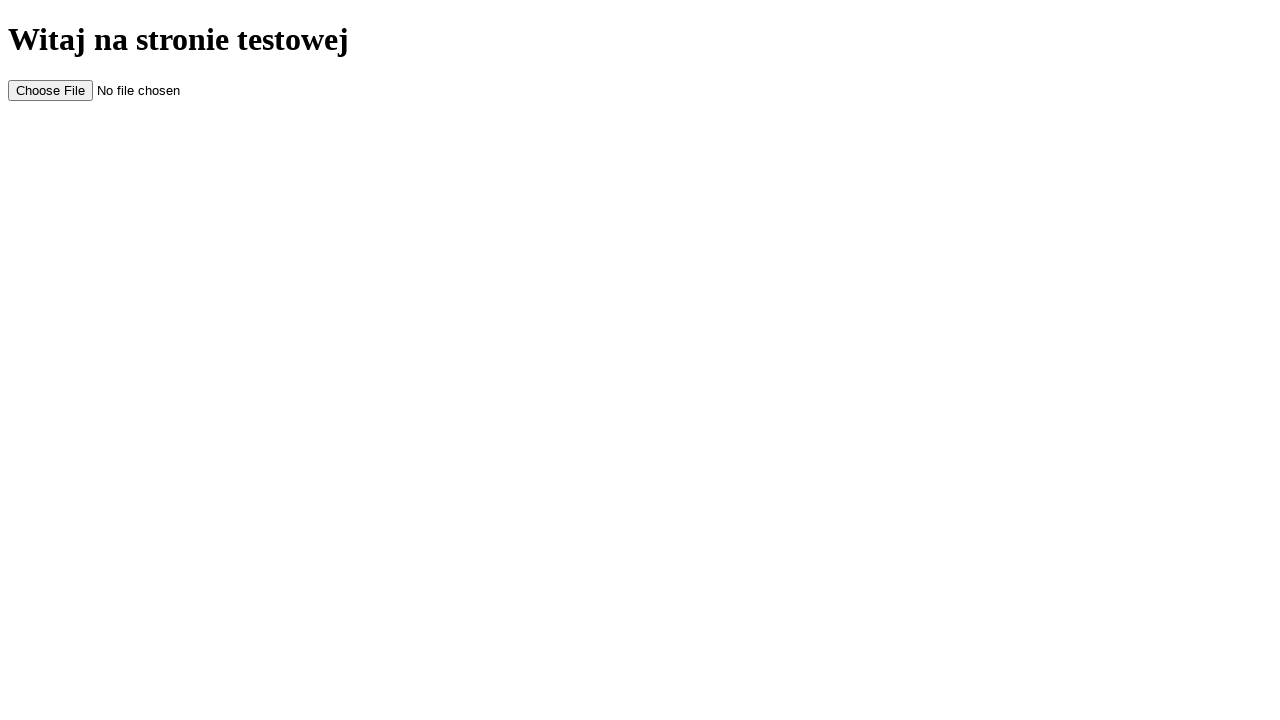

Created temporary test file with content for upload
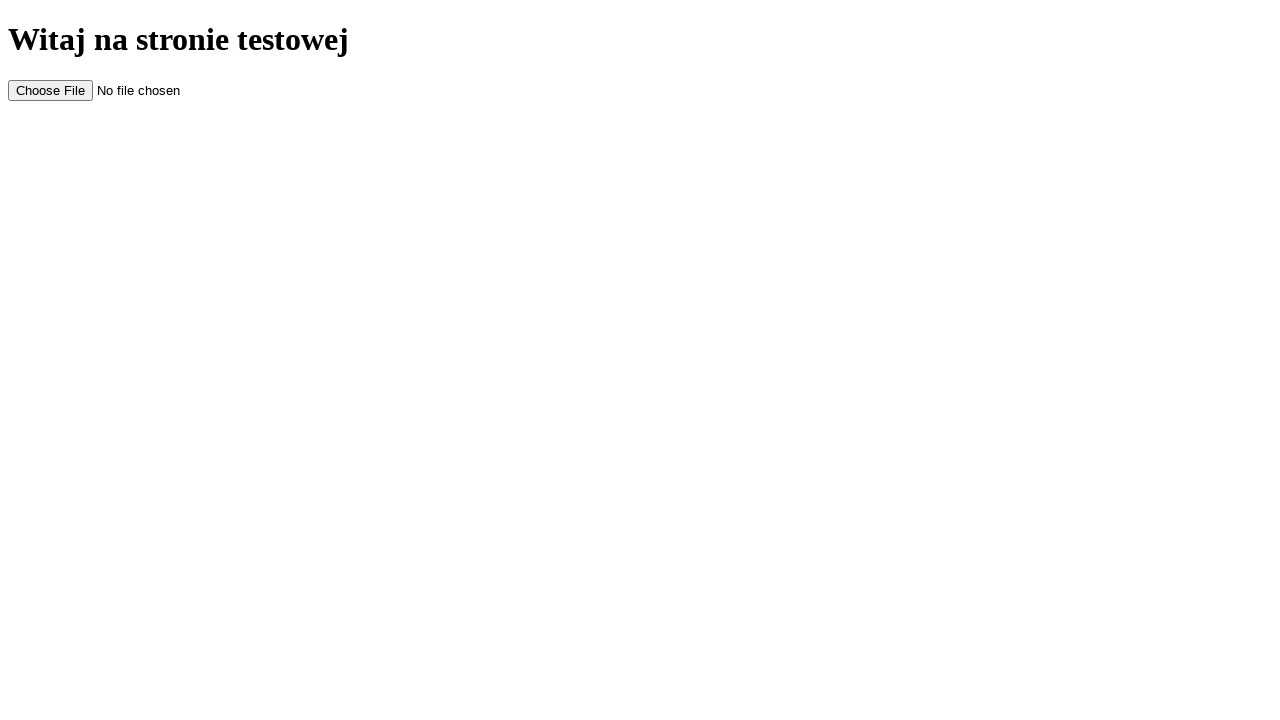

Set input file through file input element #myFile
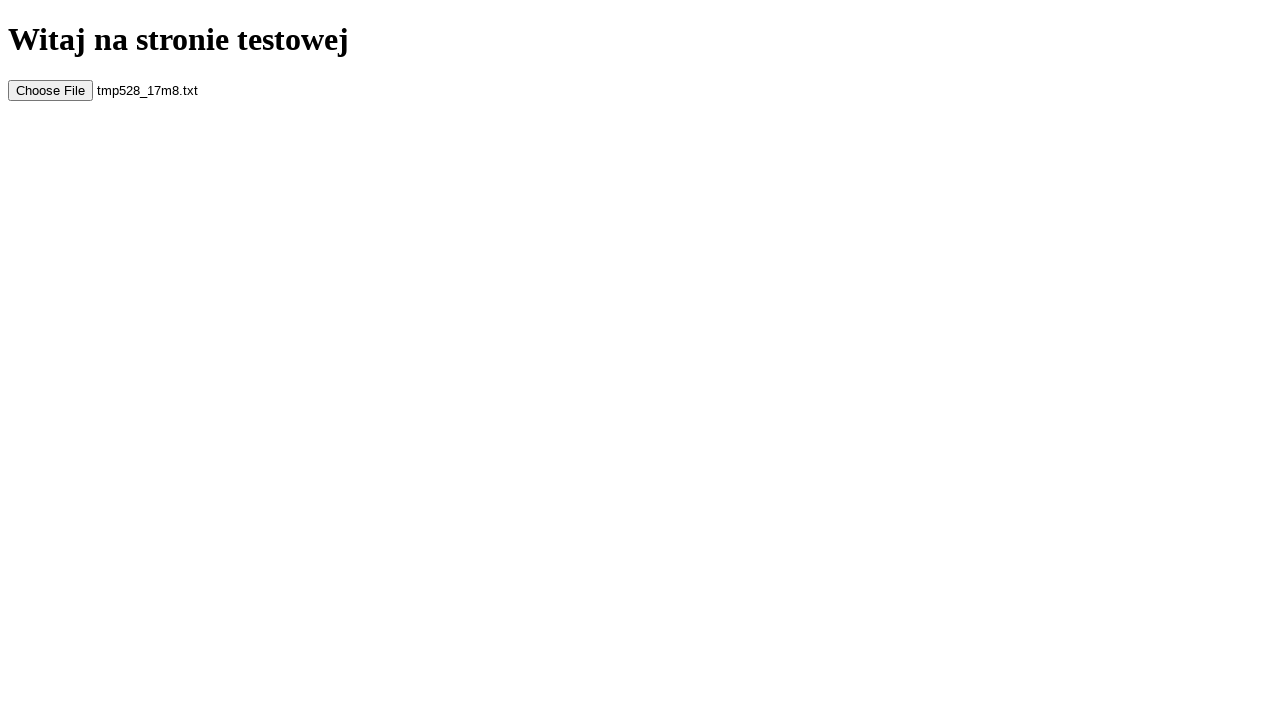

Waited 500ms for file to be attached
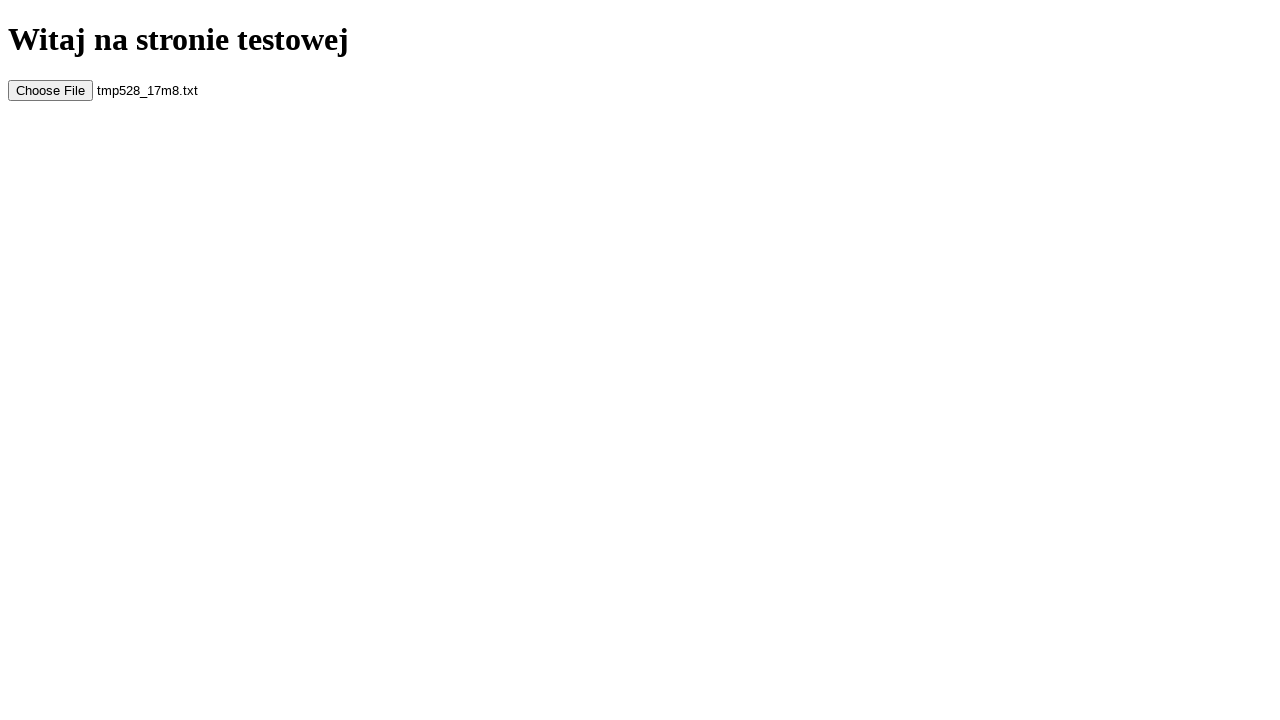

Cleaned up temporary test file
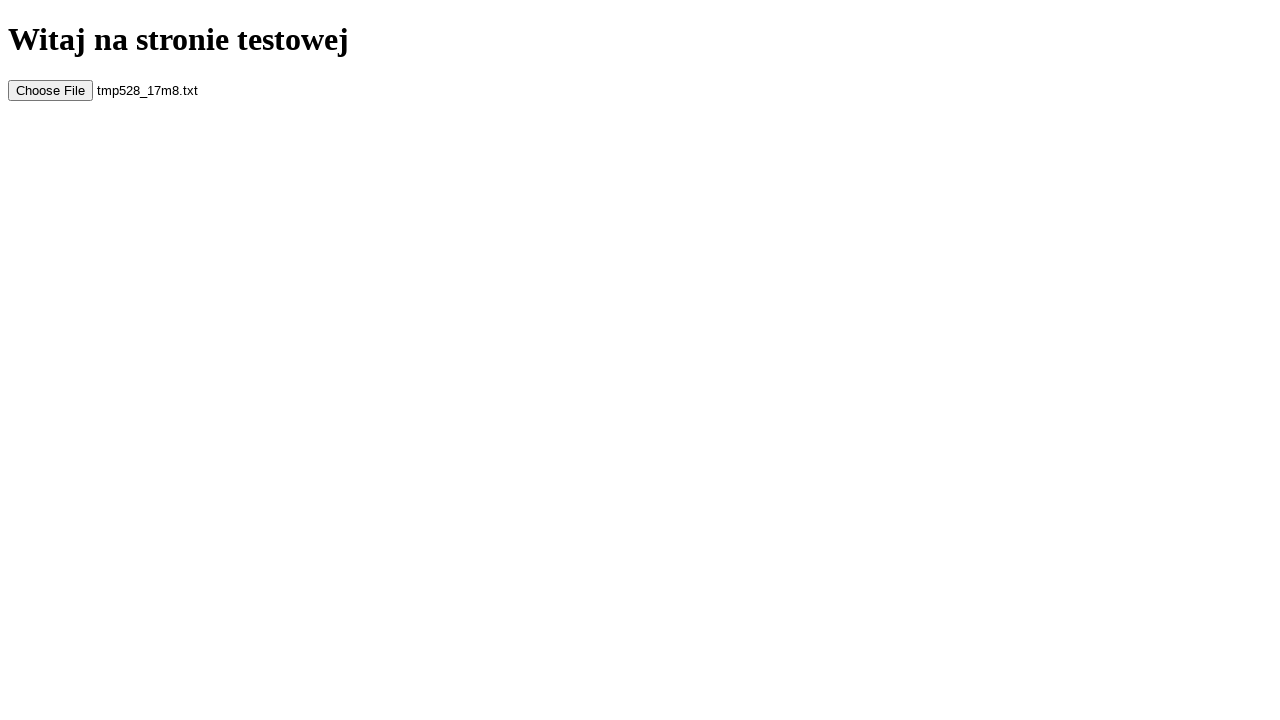

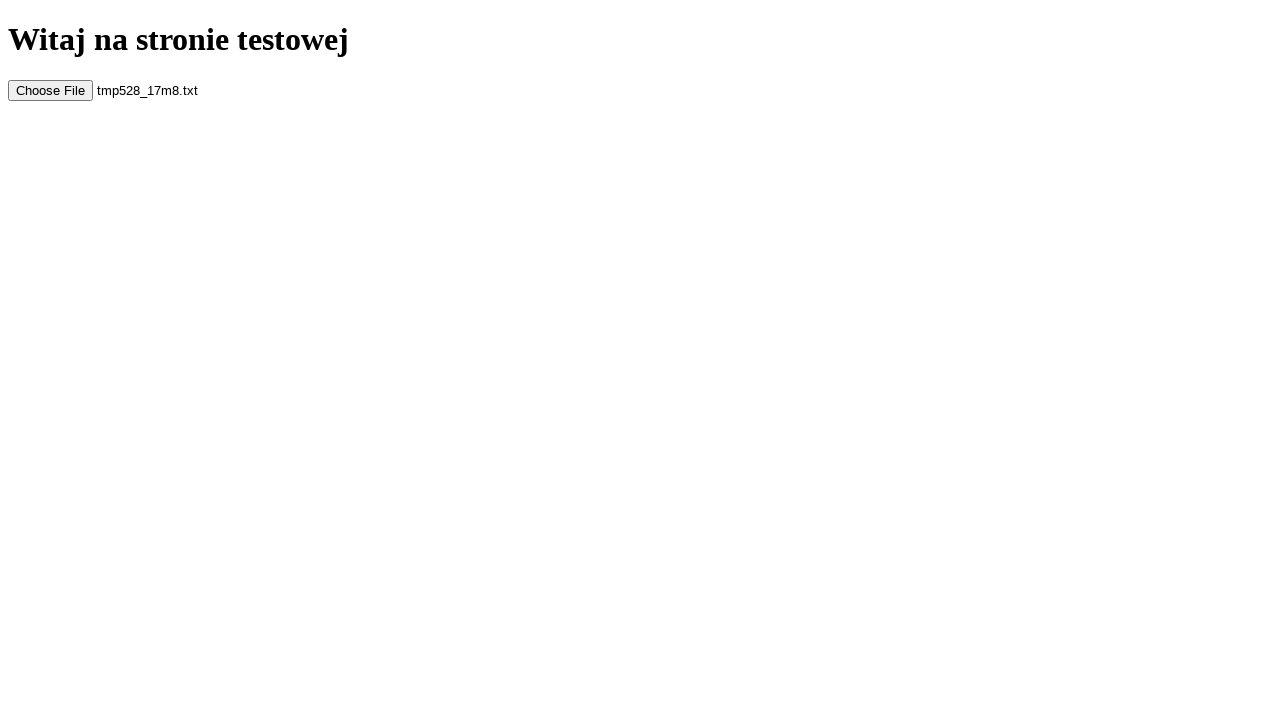